Tests the text box form on DemoQA by navigating to the Elements section, filling out name, email, and address fields, then verifying the output displays correctly.

Starting URL: https://demoqa.com

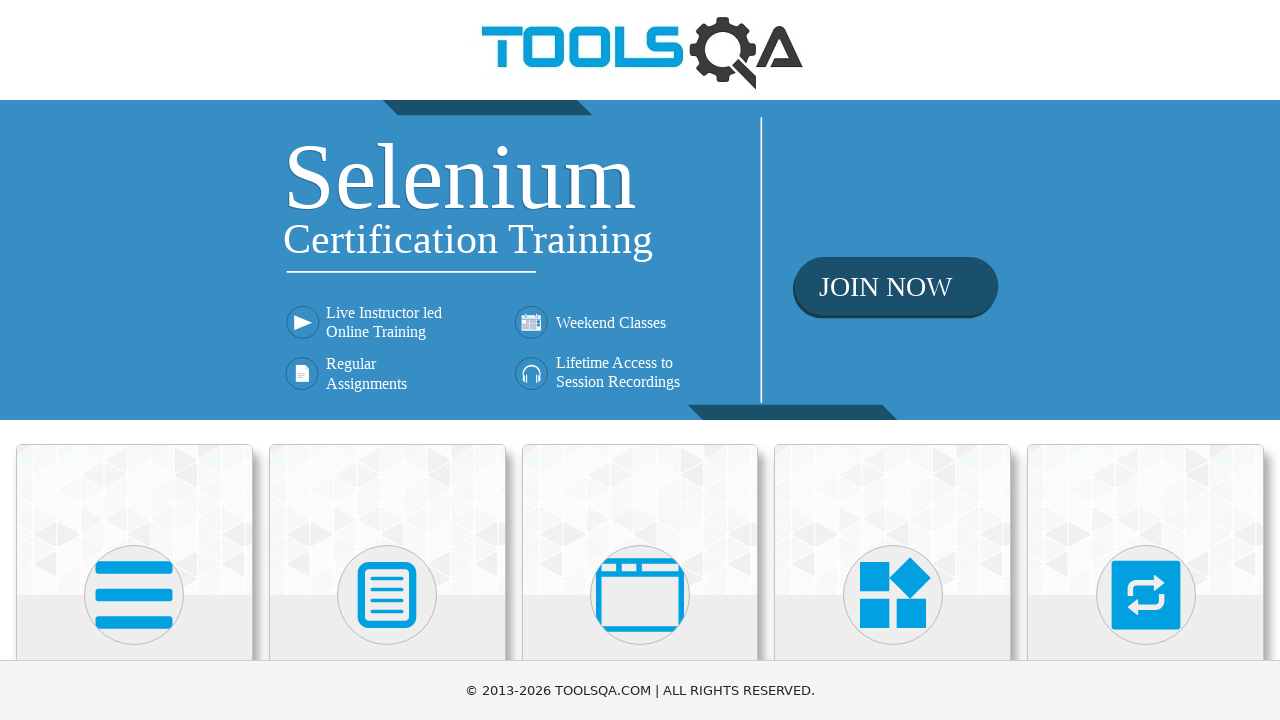

Clicked on Elements section at (134, 360) on xpath=//h5[text()='Elements']
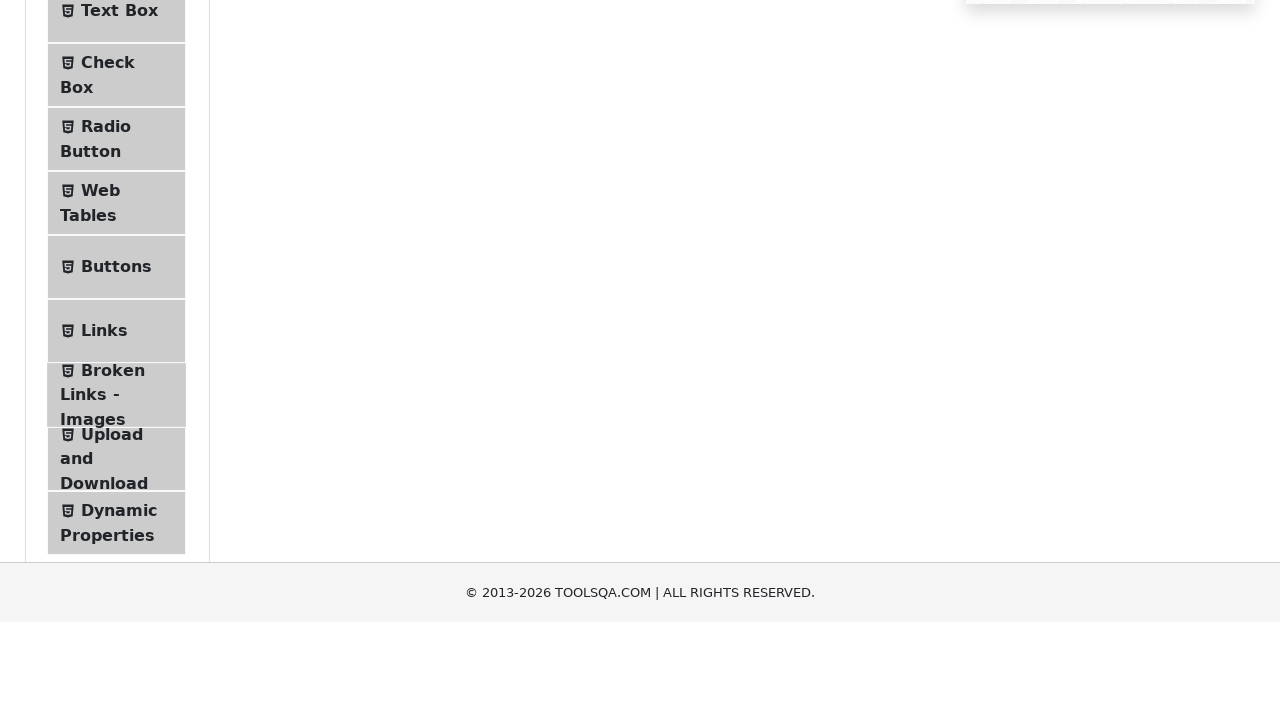

Clicked on Text Box section at (119, 261) on xpath=//span[text()='Text Box']
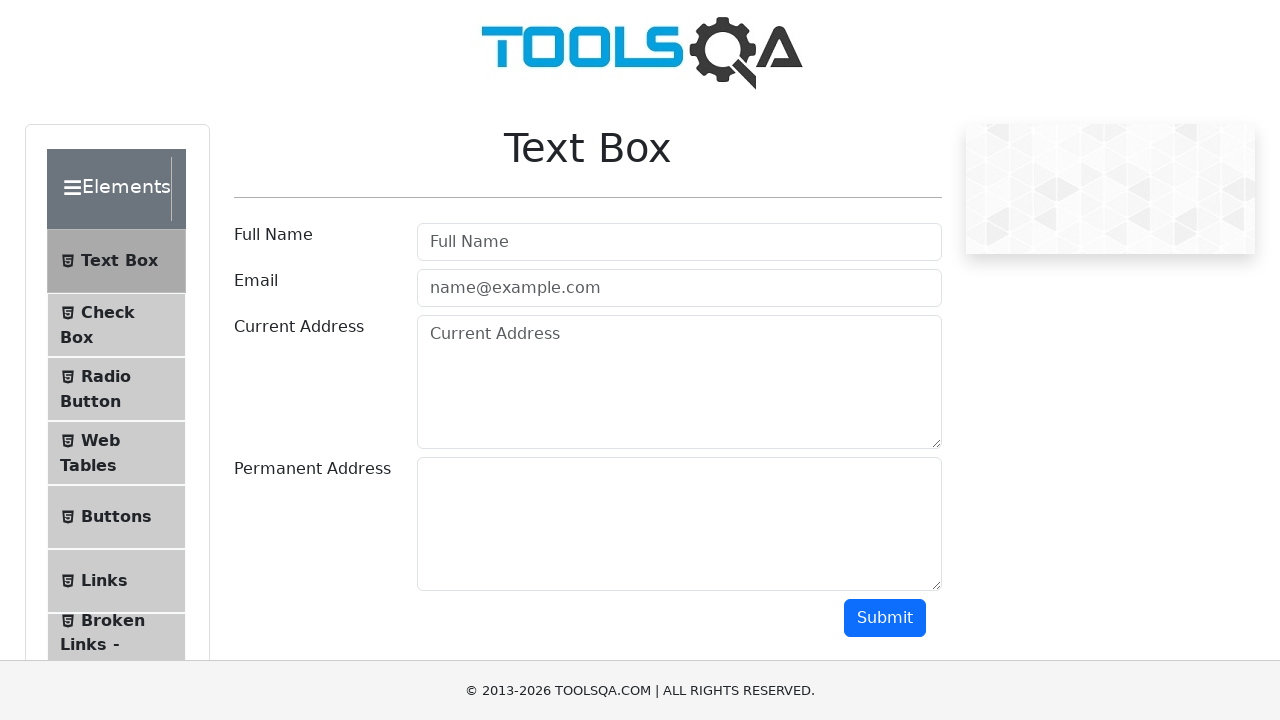

Filled name field with 'Nick' on #userName
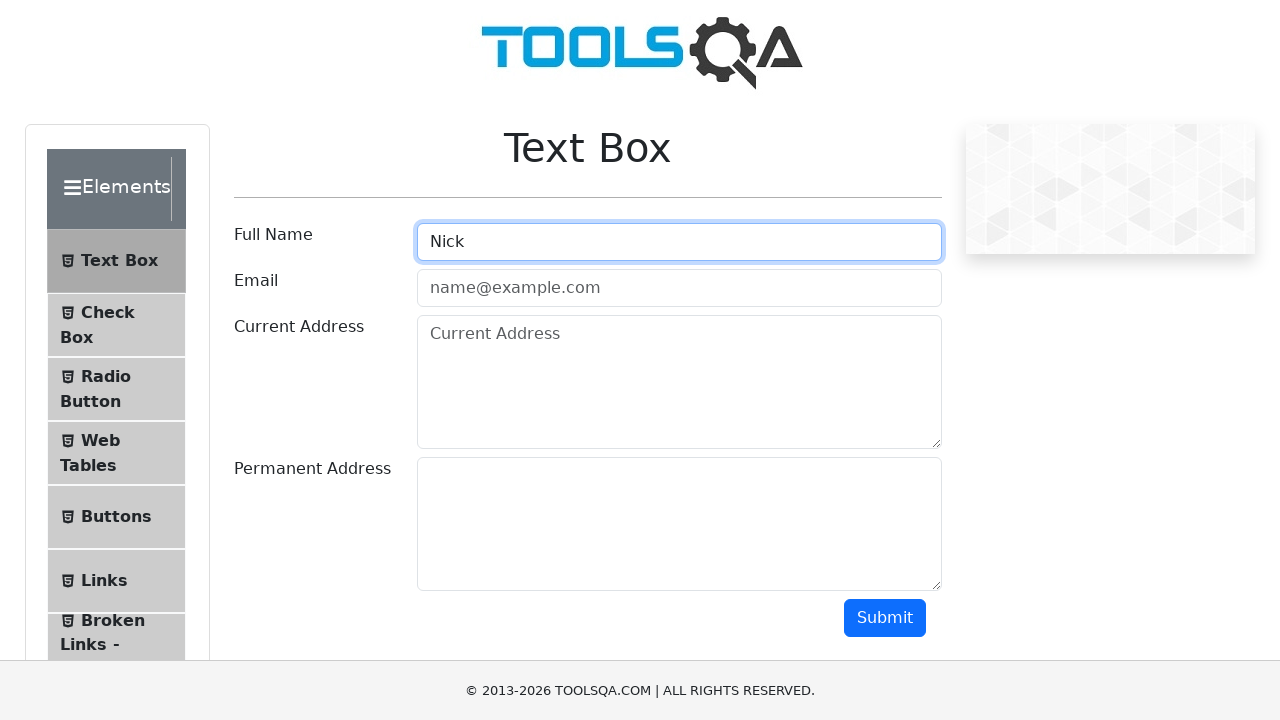

Filled email field with 'nick@gmail.com' on #userEmail
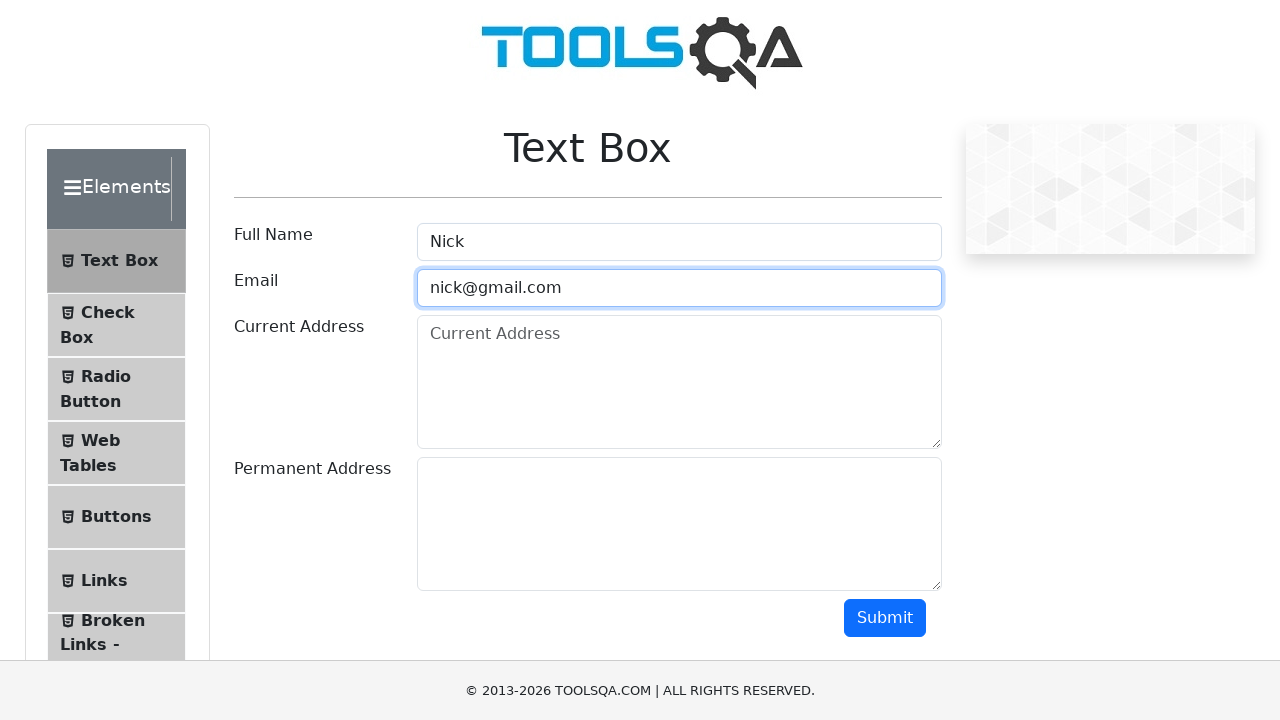

Filled current address field with '325 Main St' on #currentAddress
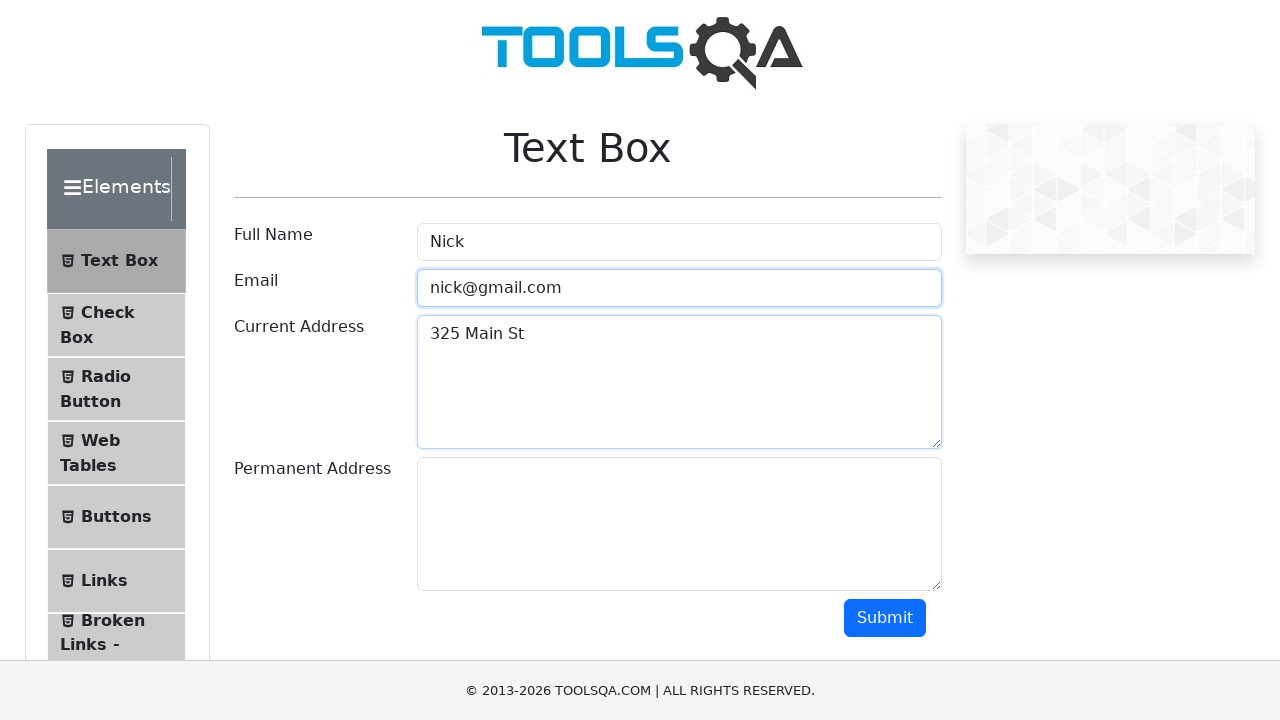

Filled permanent address field with '576 Main St' on #permanentAddress
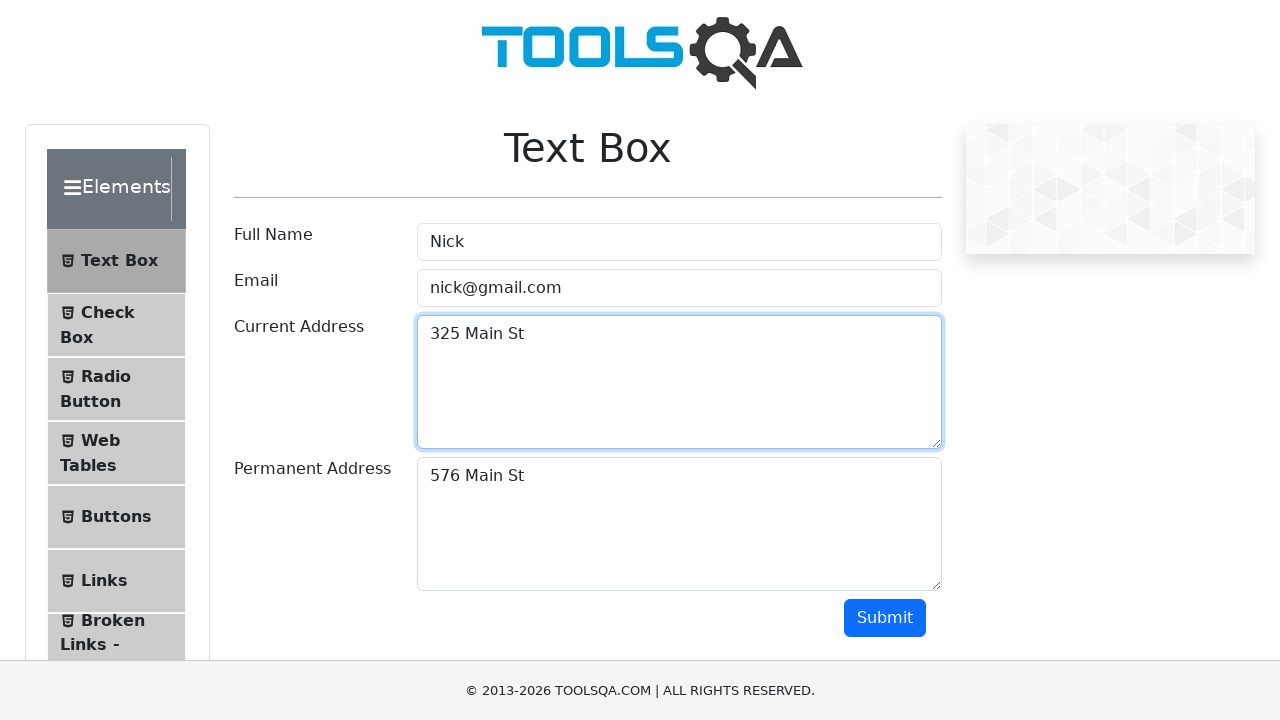

Clicked submit button to submit the form at (885, 618) on #submit
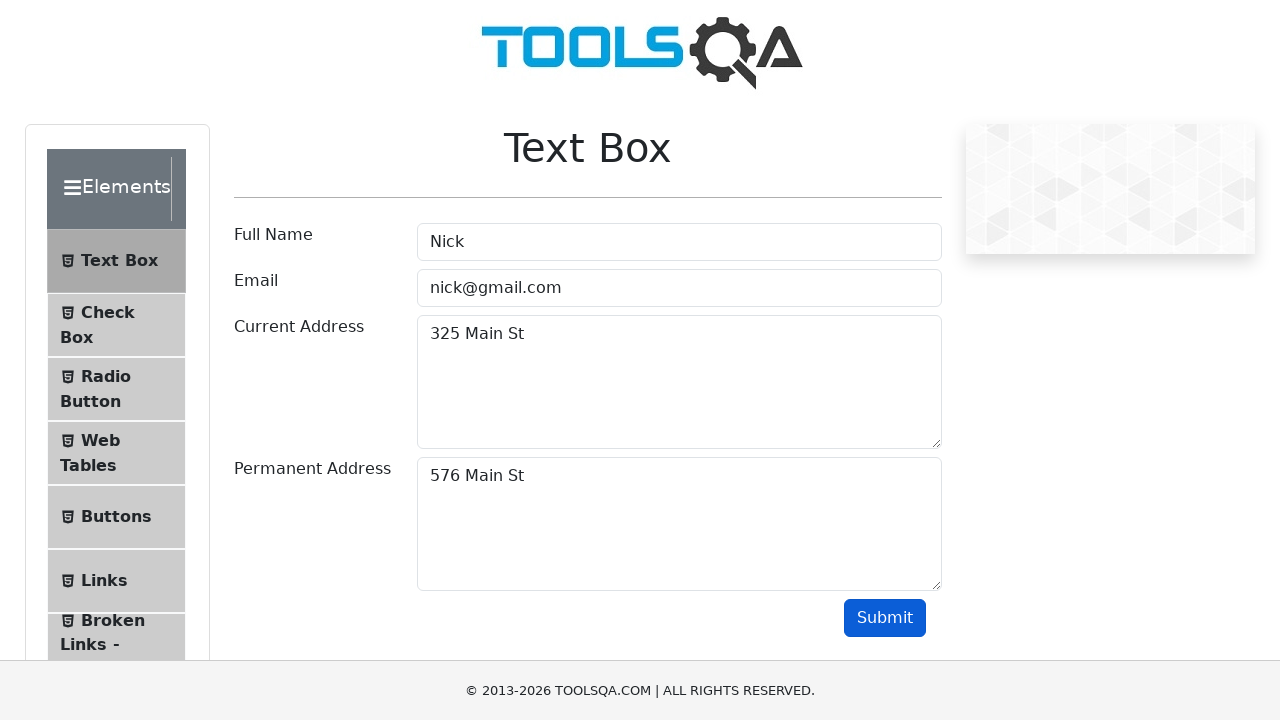

Verified output name field is displayed
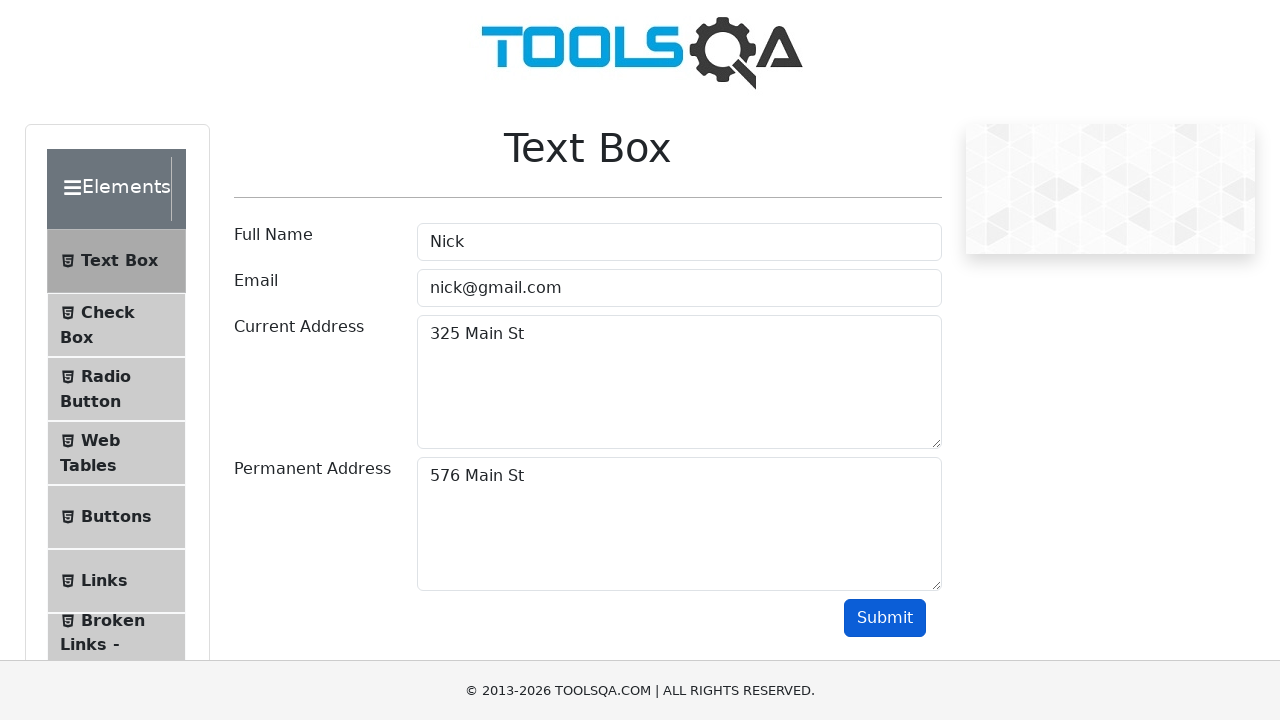

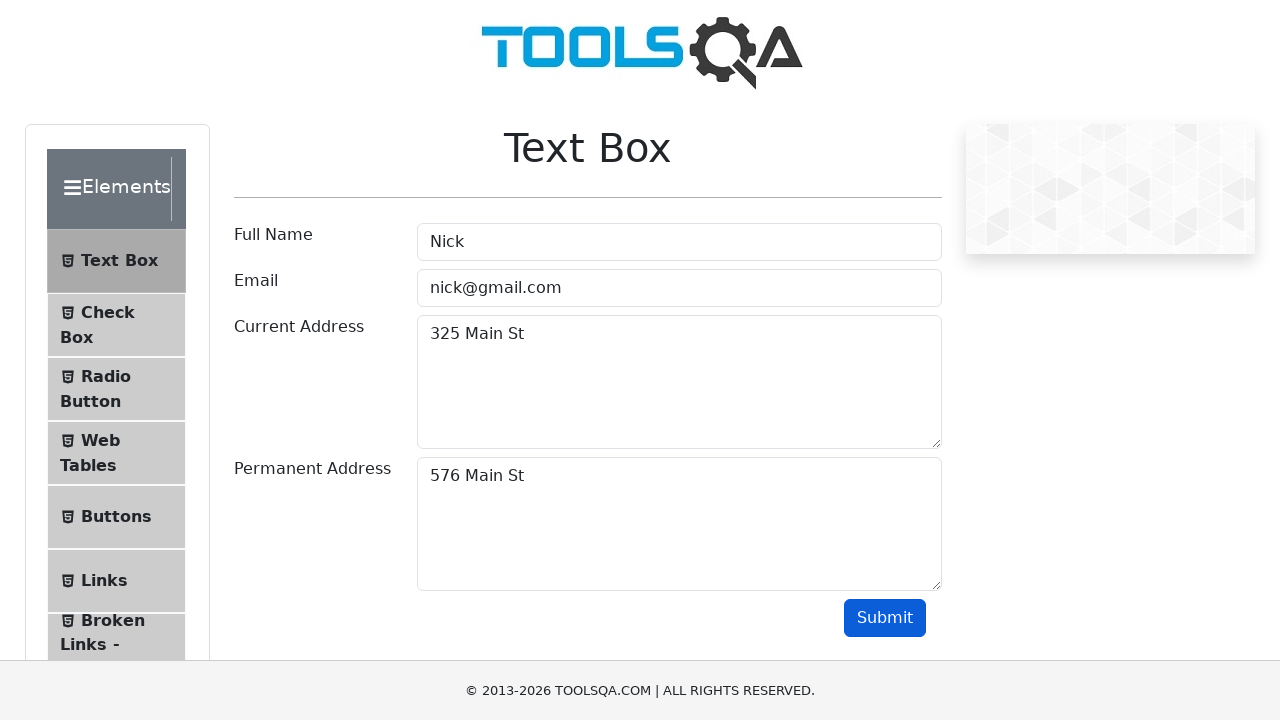